Tests keyboard key press functionality by sending the space key to an input element and verifying the result text displays the correct key pressed

Starting URL: http://the-internet.herokuapp.com/key_presses

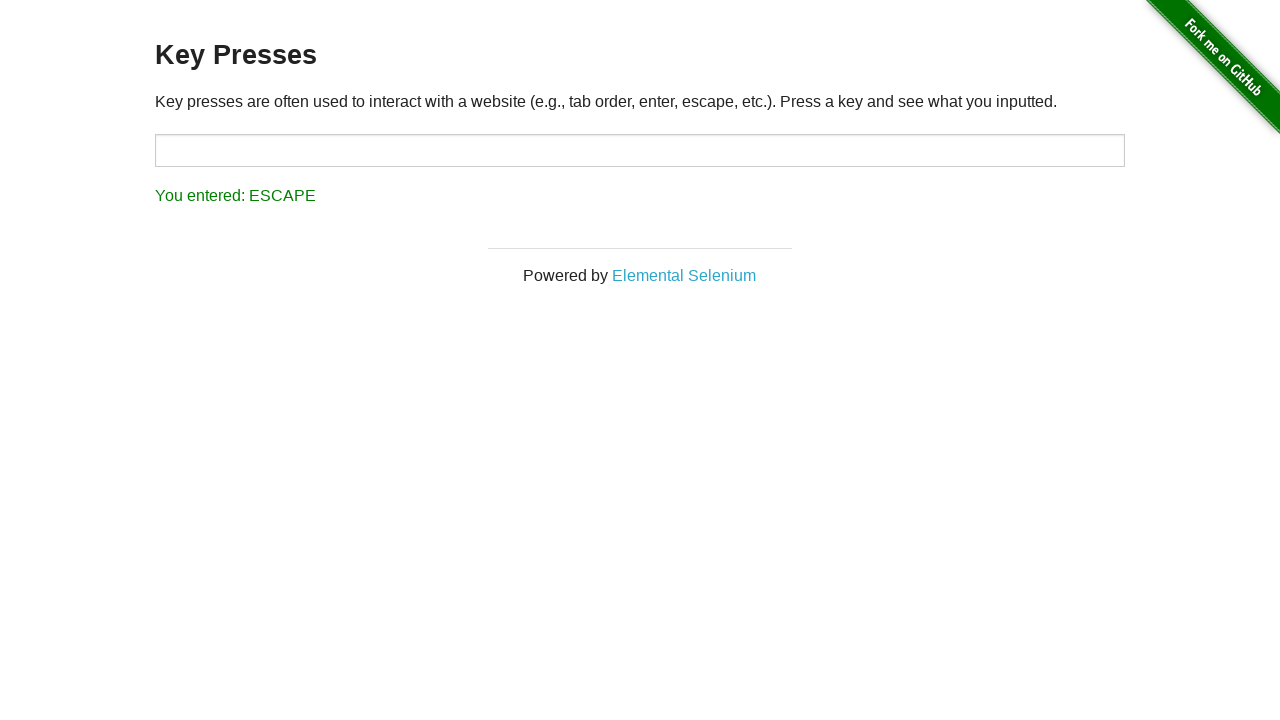

Pressed Space key on target input element on #target
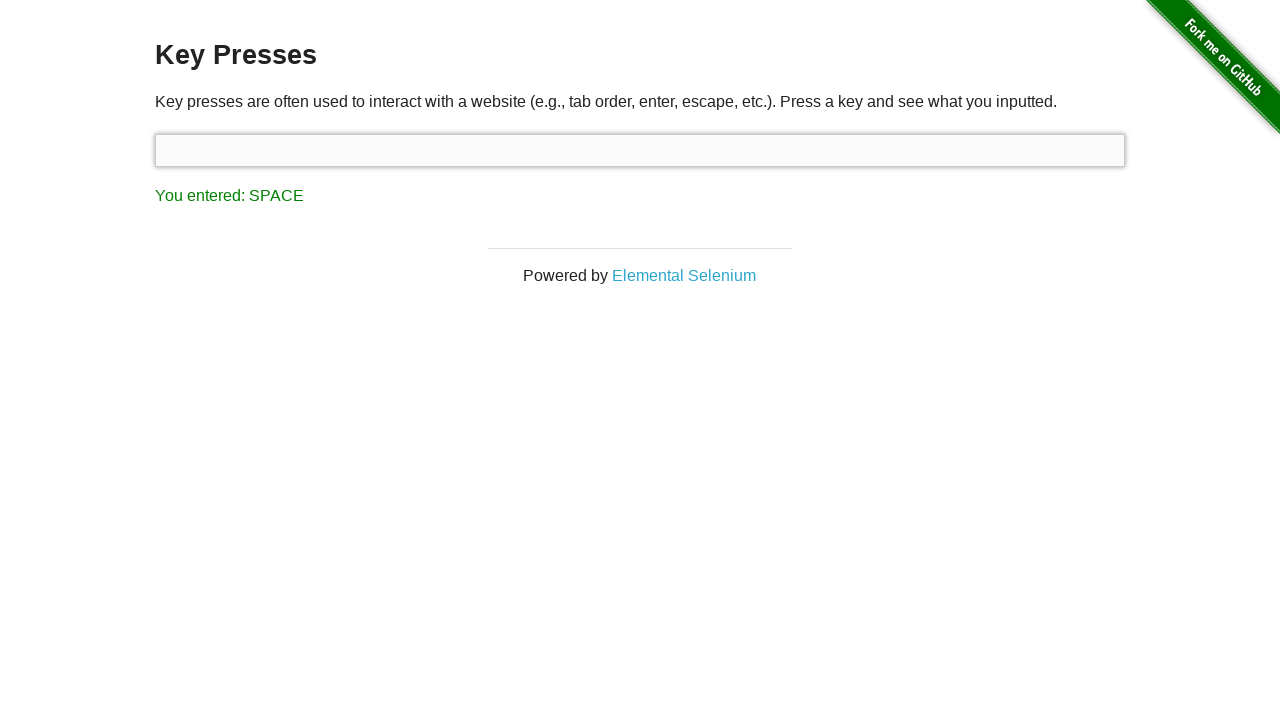

Result element loaded after pressing Space
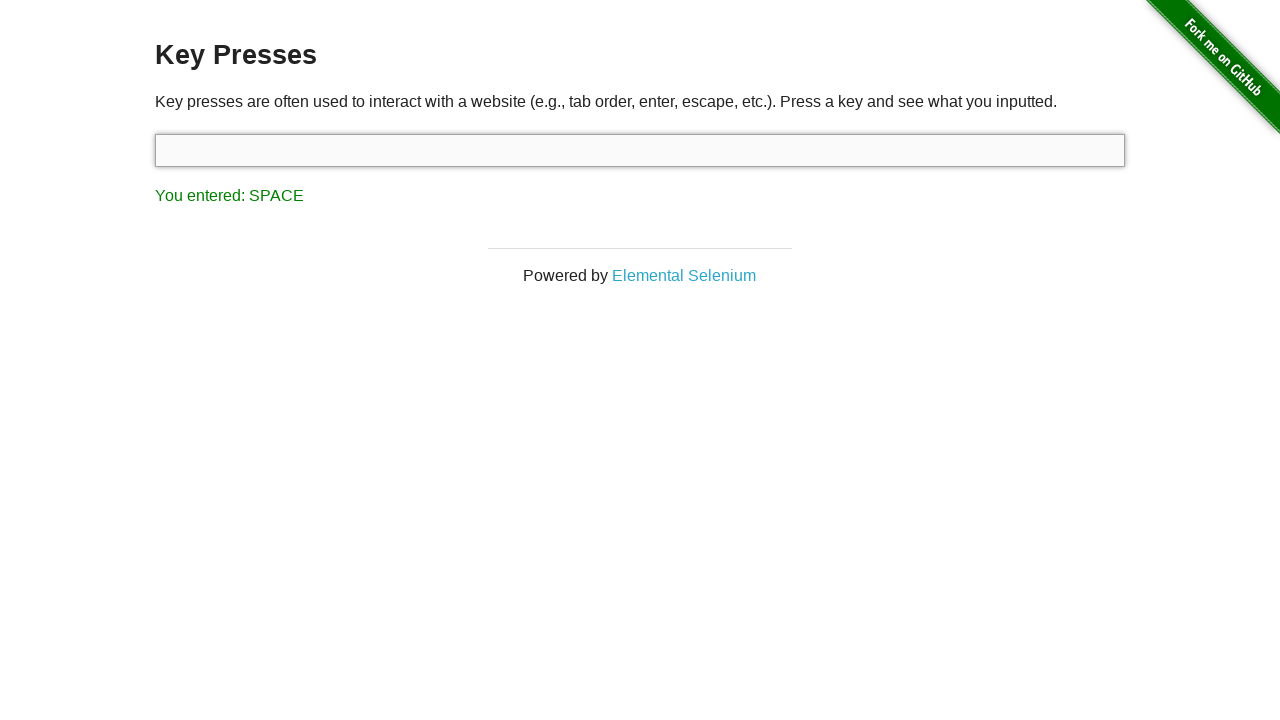

Retrieved result text content
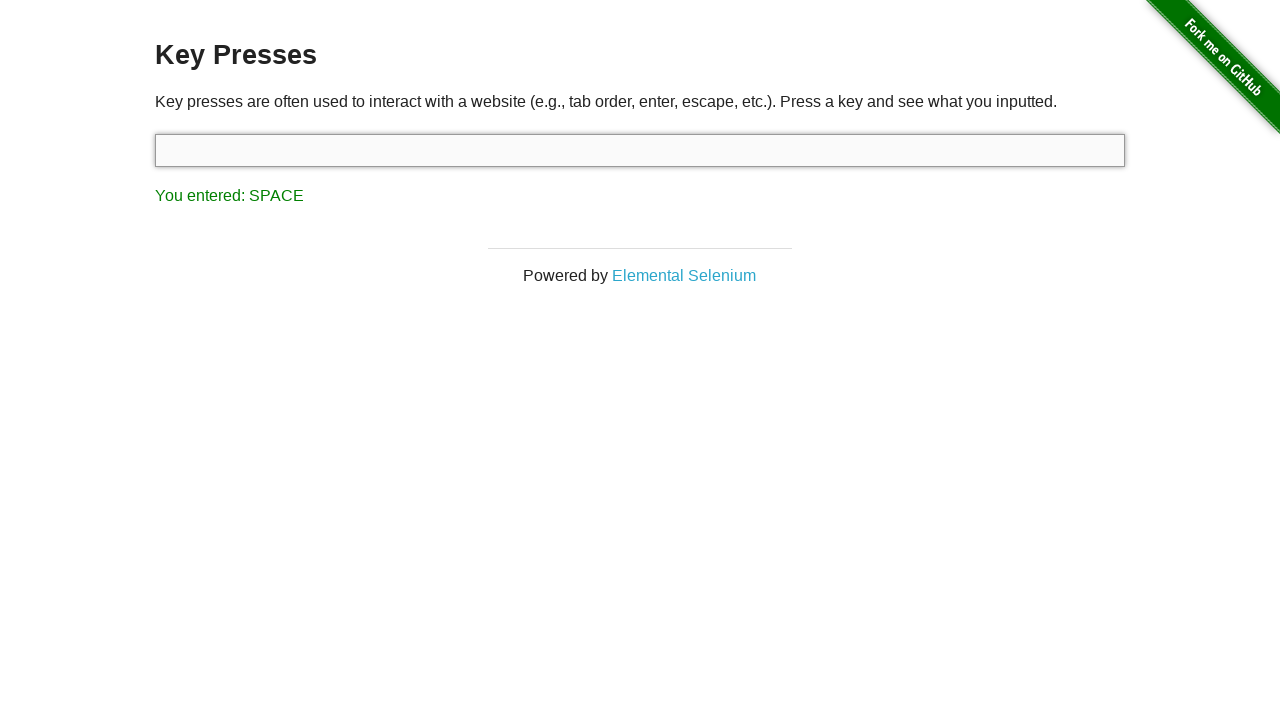

Verified result text displays 'You entered: SPACE'
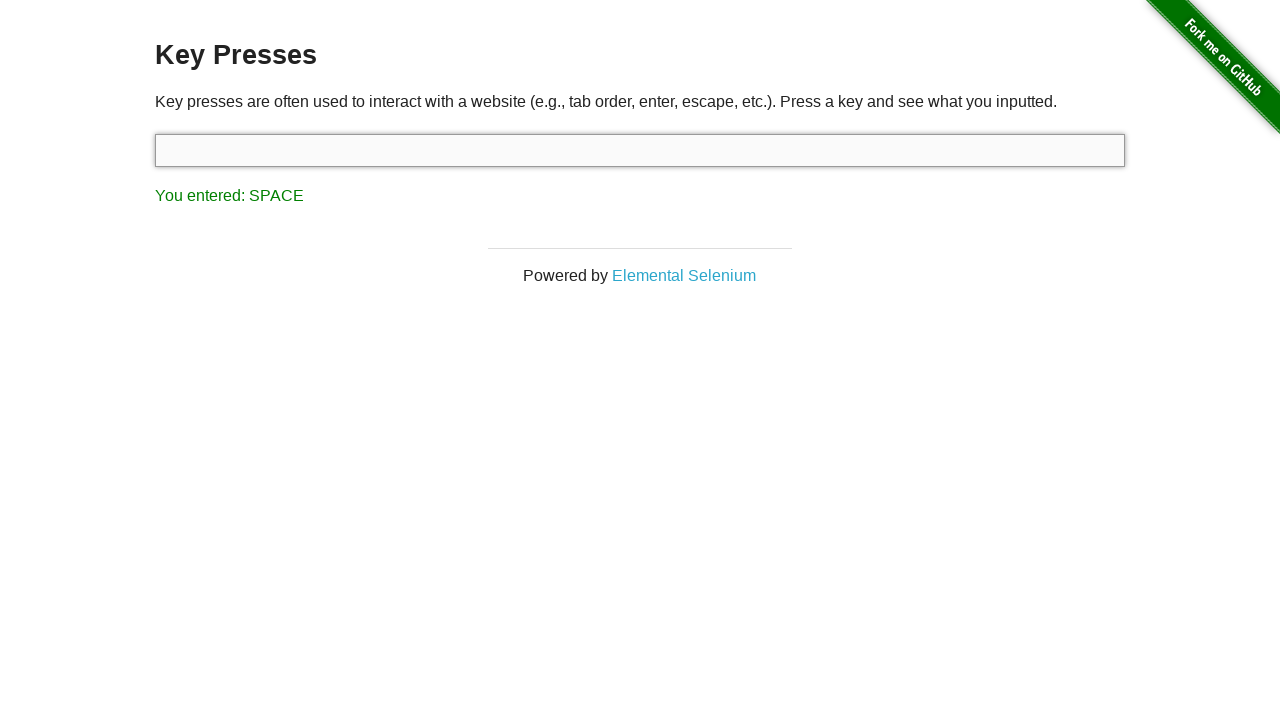

Pressed Tab key using keyboard
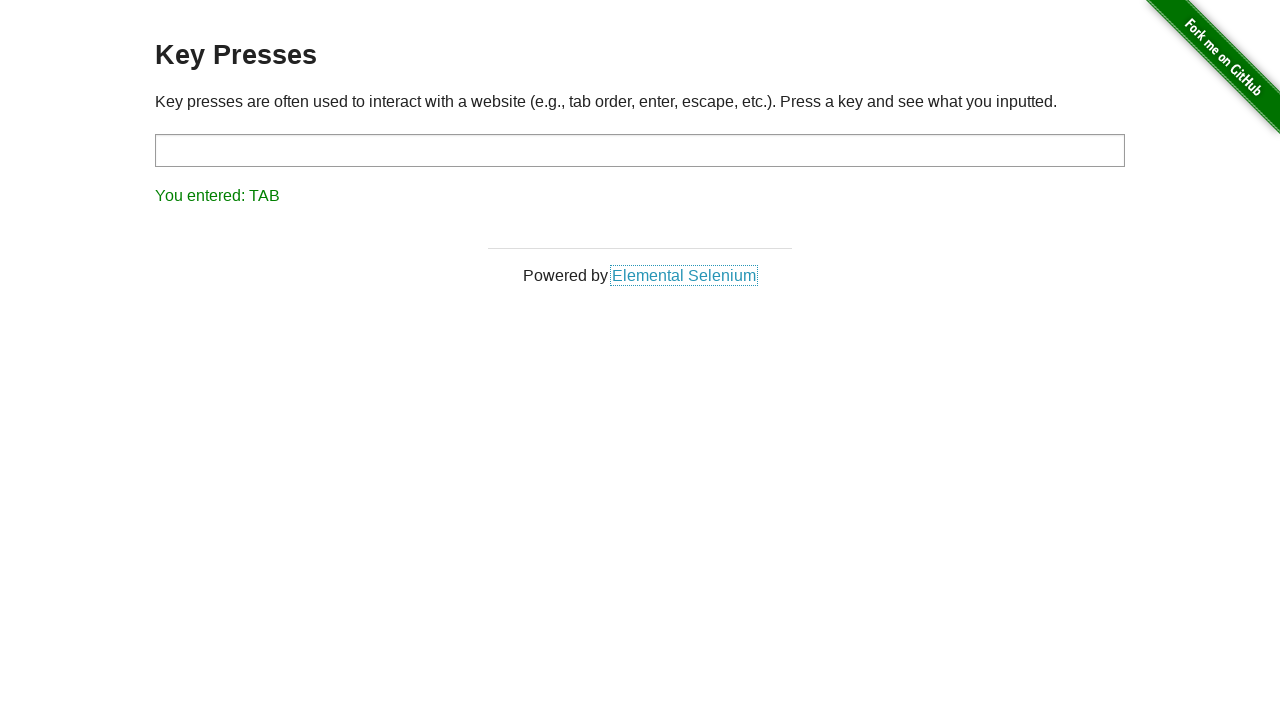

Retrieved result text content after pressing Tab
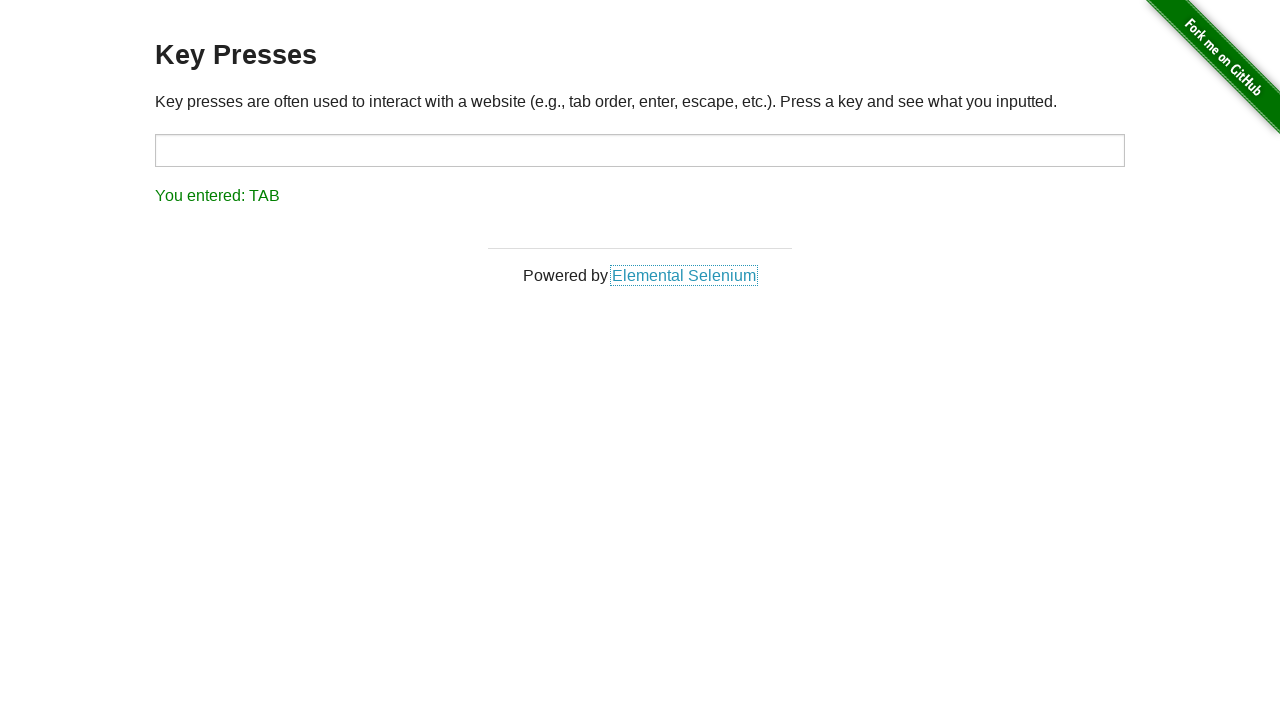

Verified result text displays 'You entered: TAB'
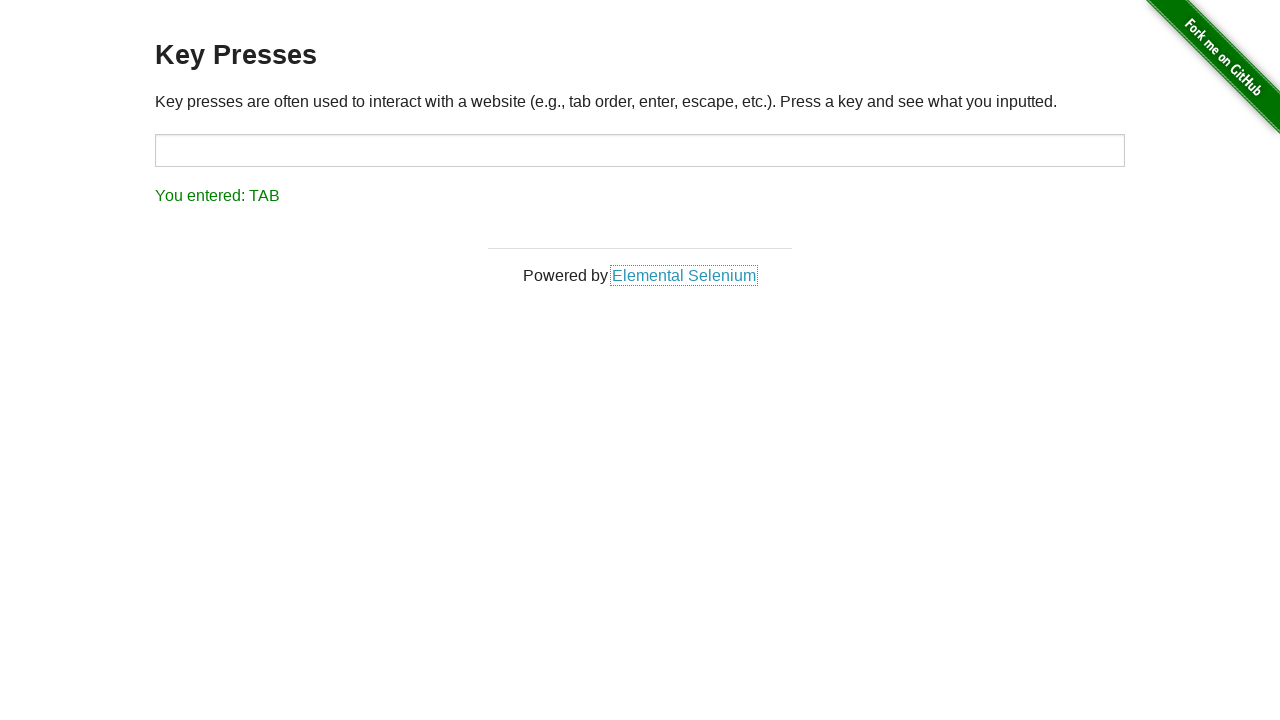

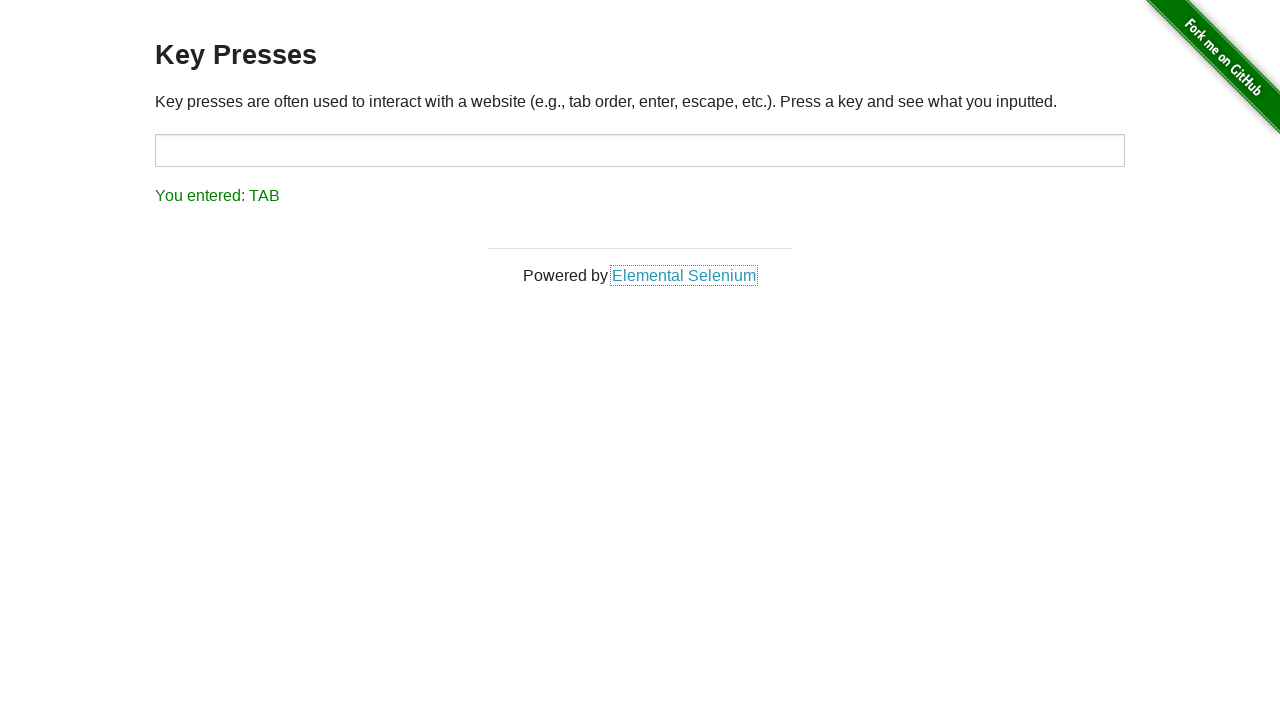